Tests searching for non-existent text in the table

Starting URL: https://demoqa.com/webtables

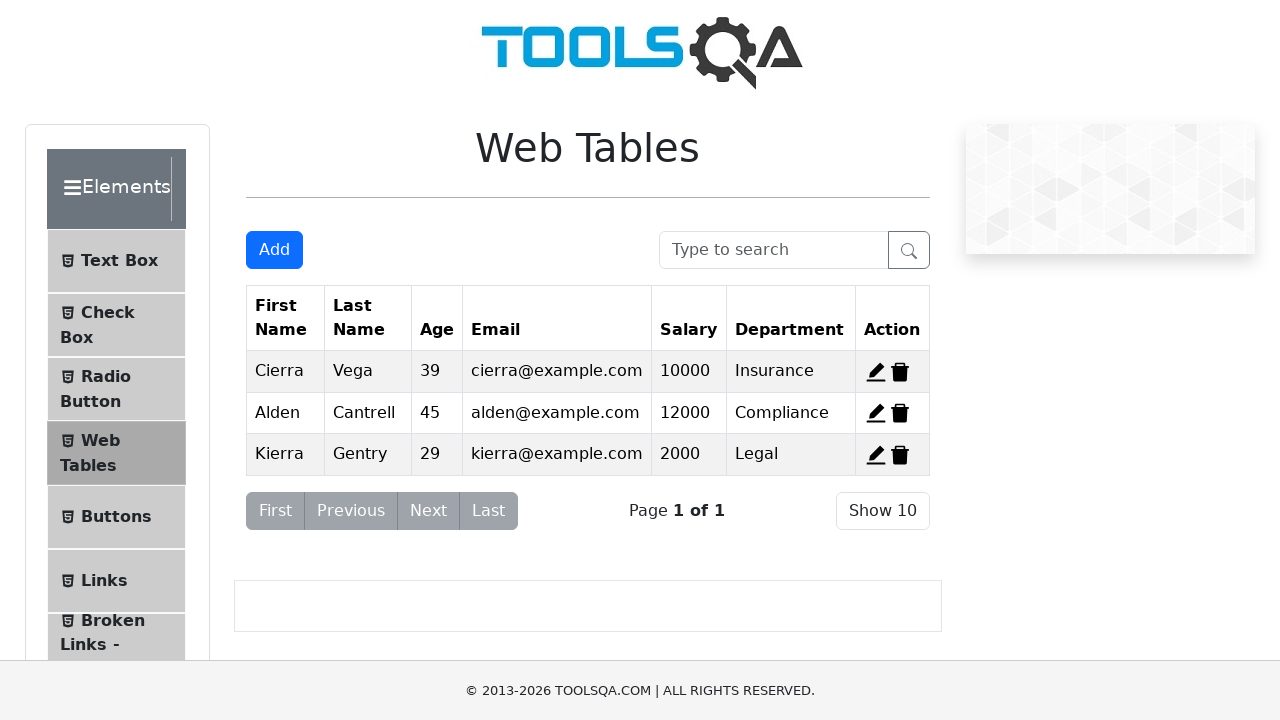

Filled search box with 'Text' to search for non-existent entry in the table on #searchBox
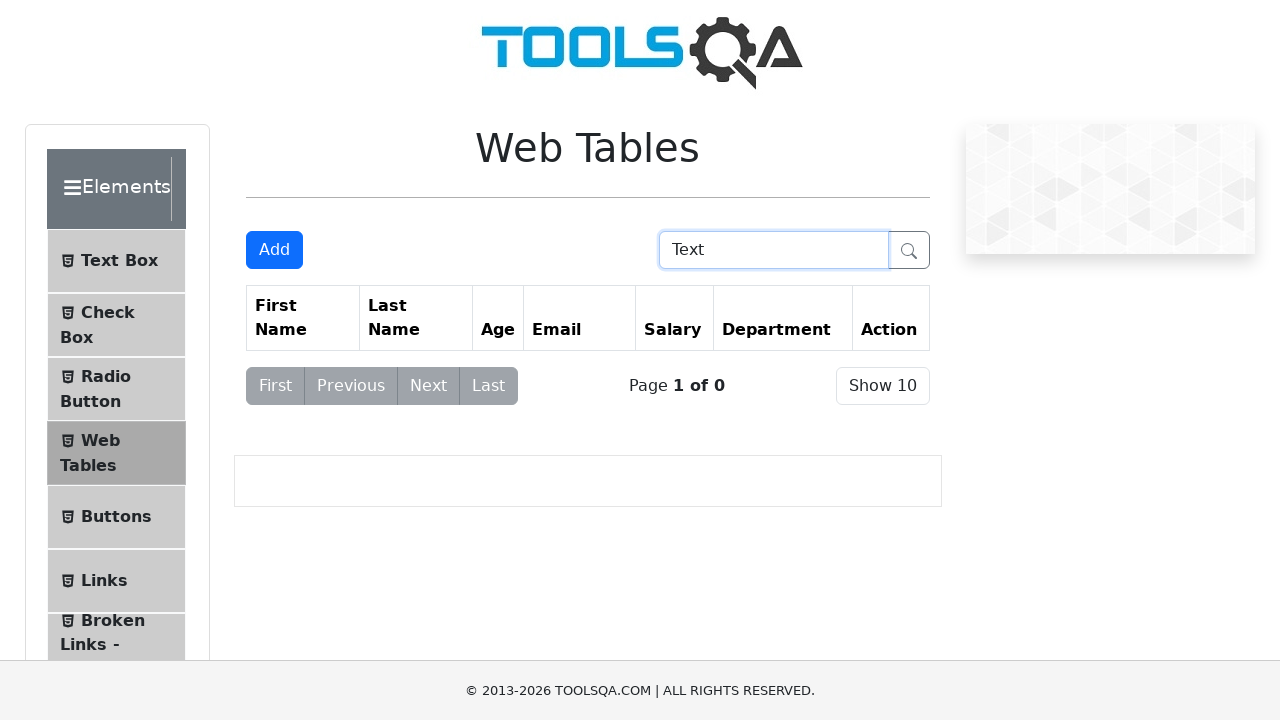

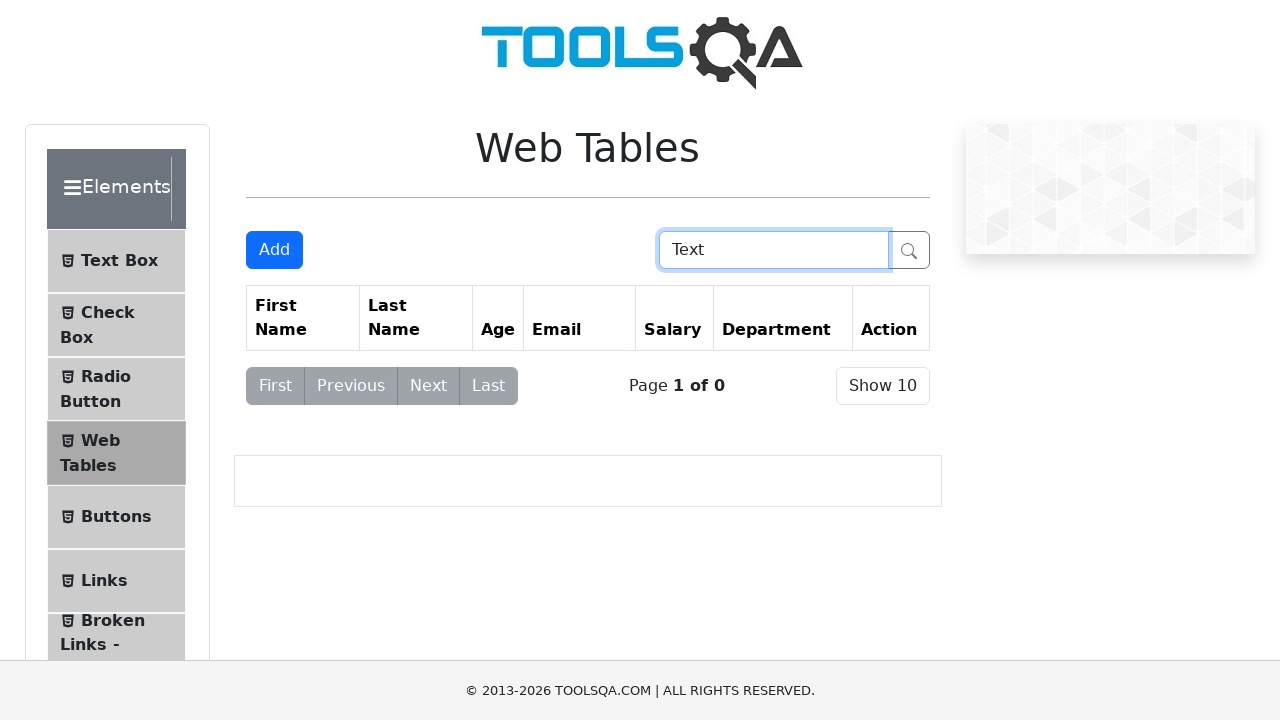